Tests AJIO e-commerce site by searching for "bags", then applying filters for Men's gender and Fashion Bags category, and verifying product results are displayed.

Starting URL: https://www.ajio.com/

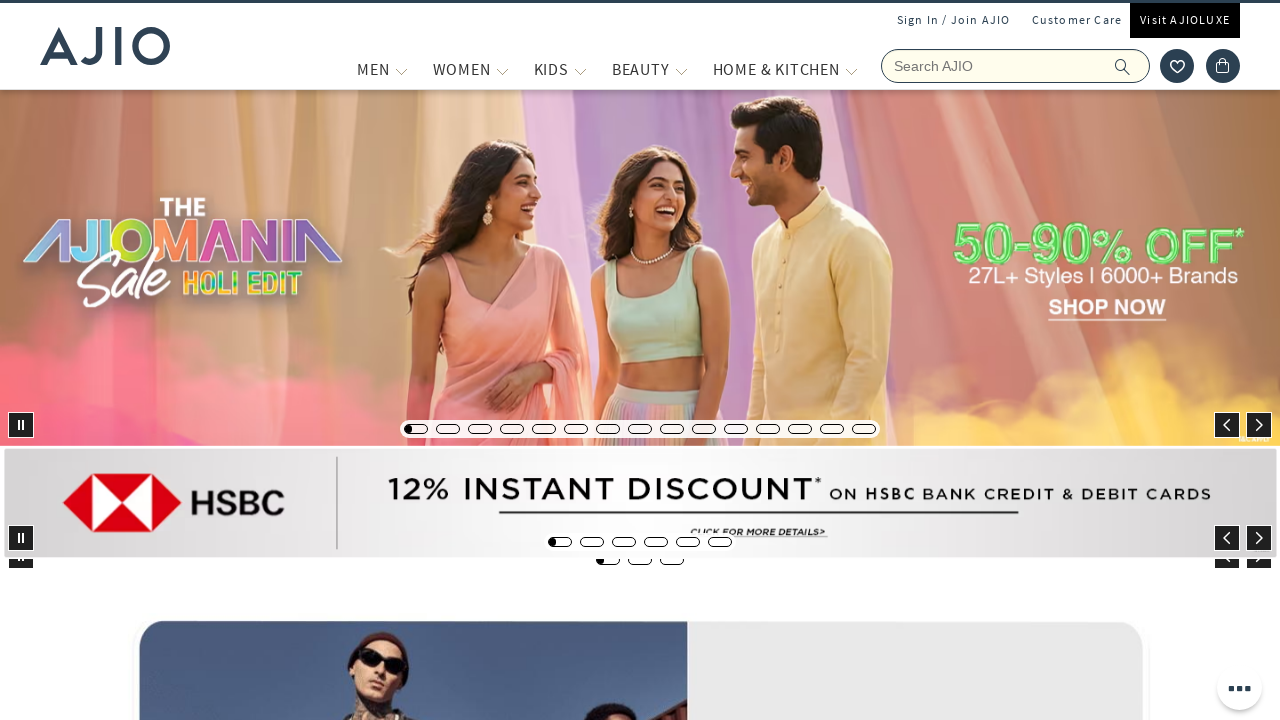

Filled search field with 'bags' on input[name='searchVal']
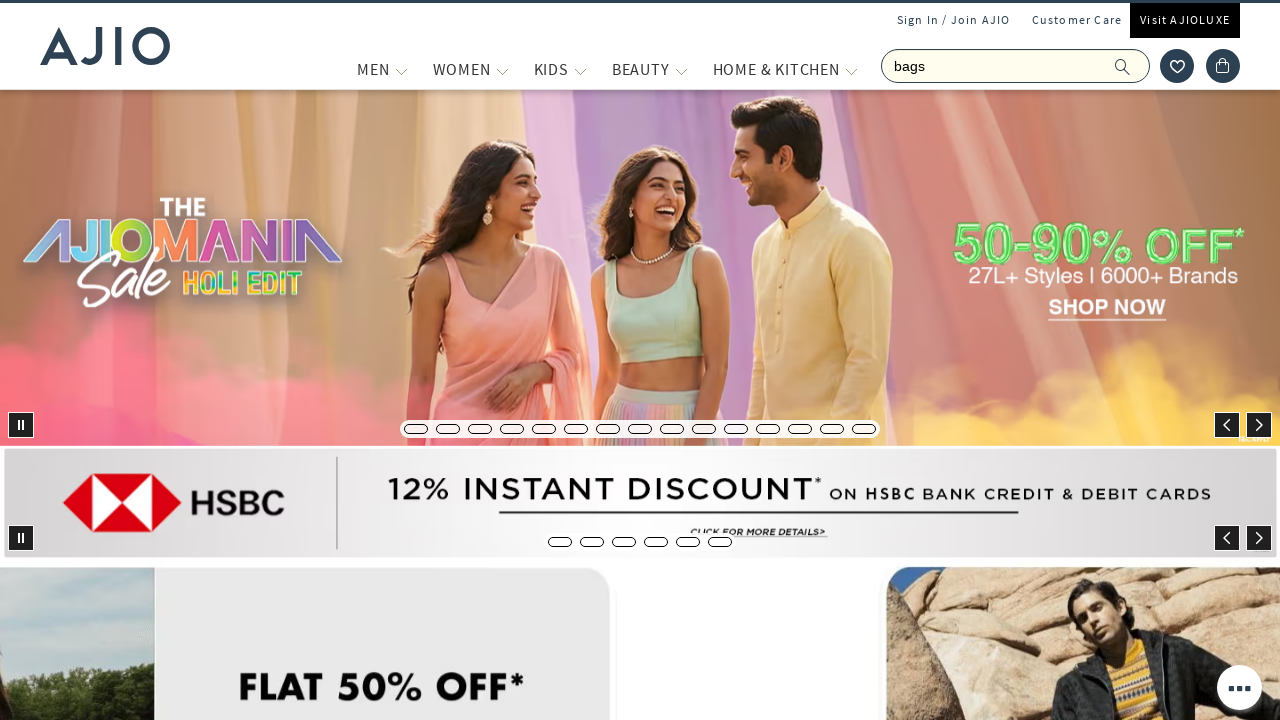

Pressed Enter to search for bags on input[name='searchVal']
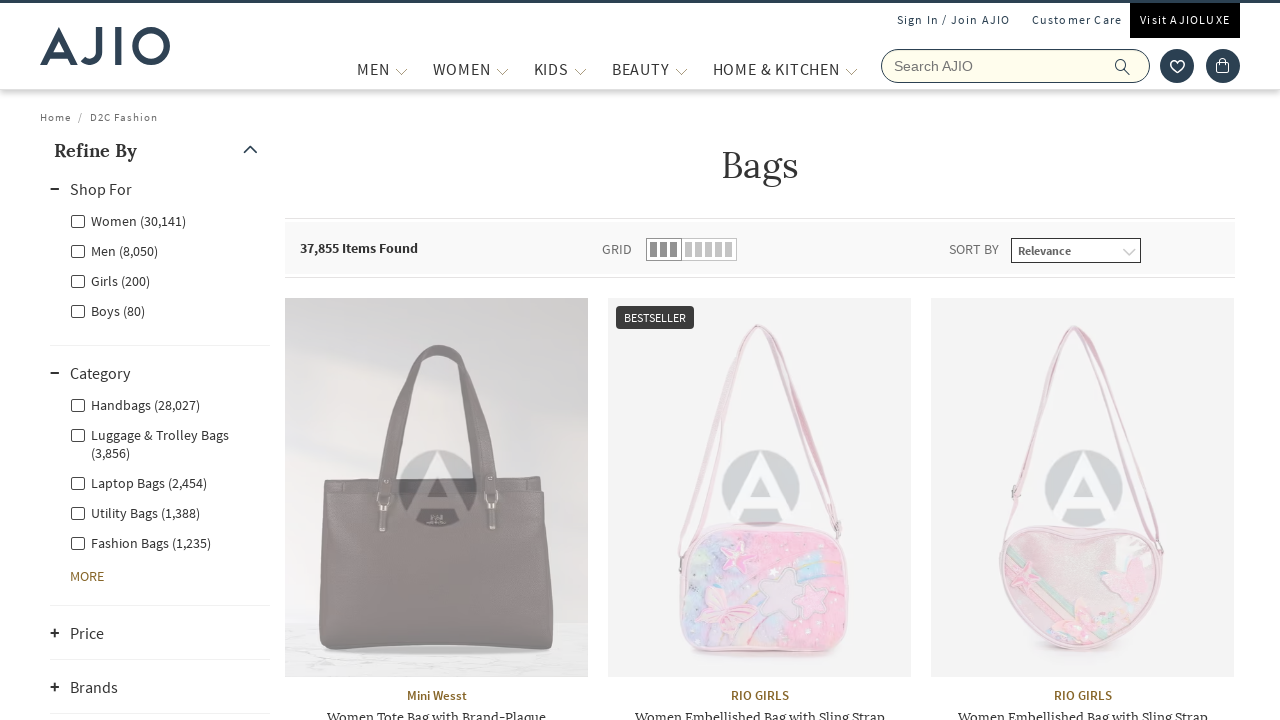

Waited for gender filter to load
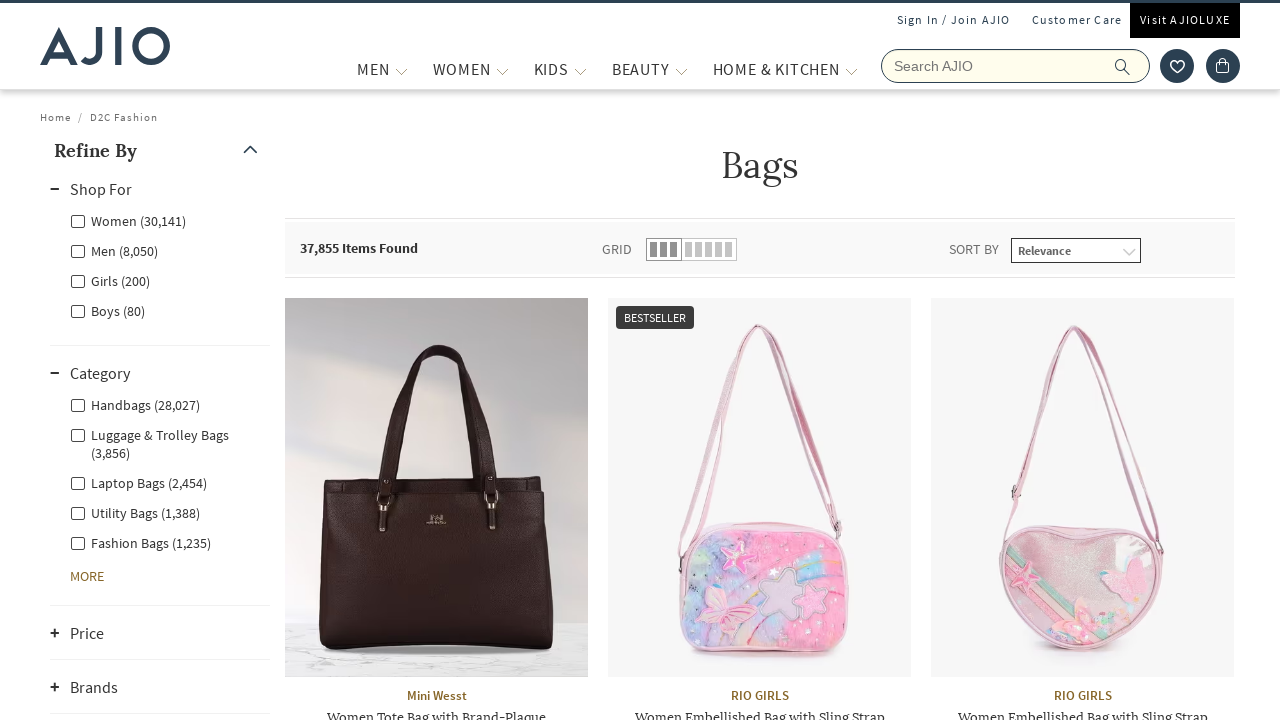

Clicked on Men gender filter at (114, 250) on label.facet-linkname-genderfilter.facet-linkname-Men
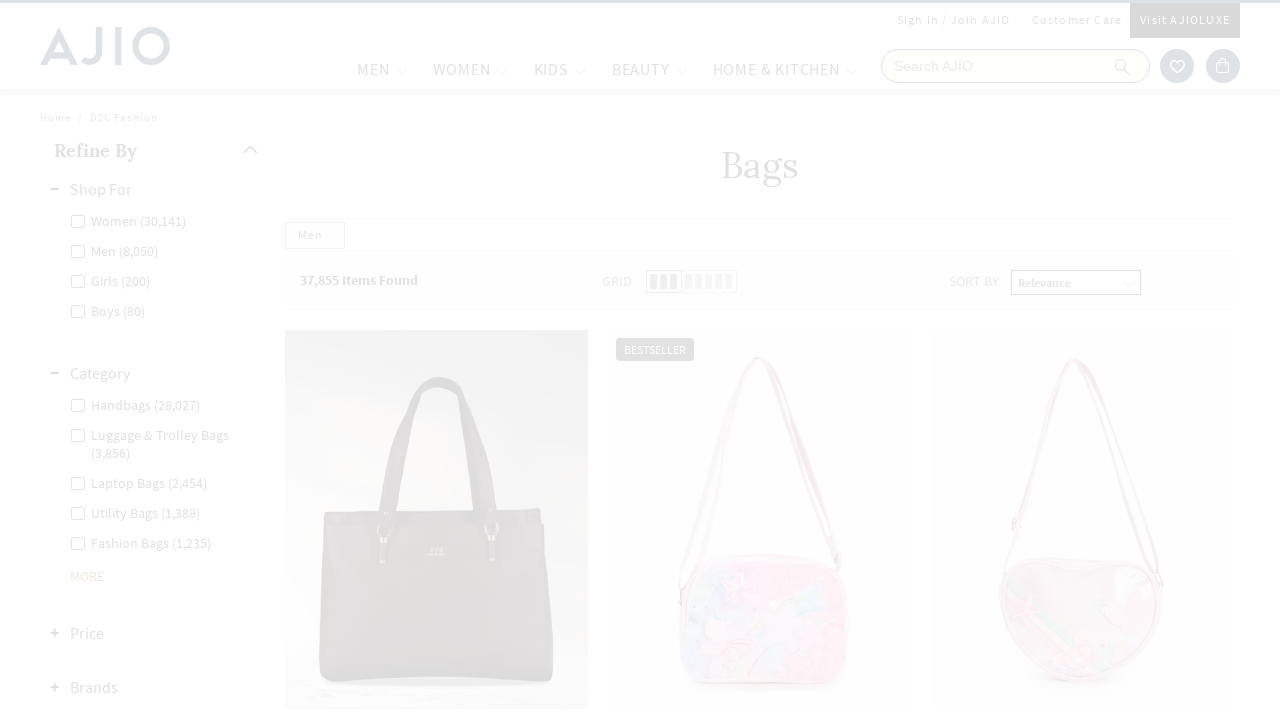

Waited 2 seconds for Men filter to apply
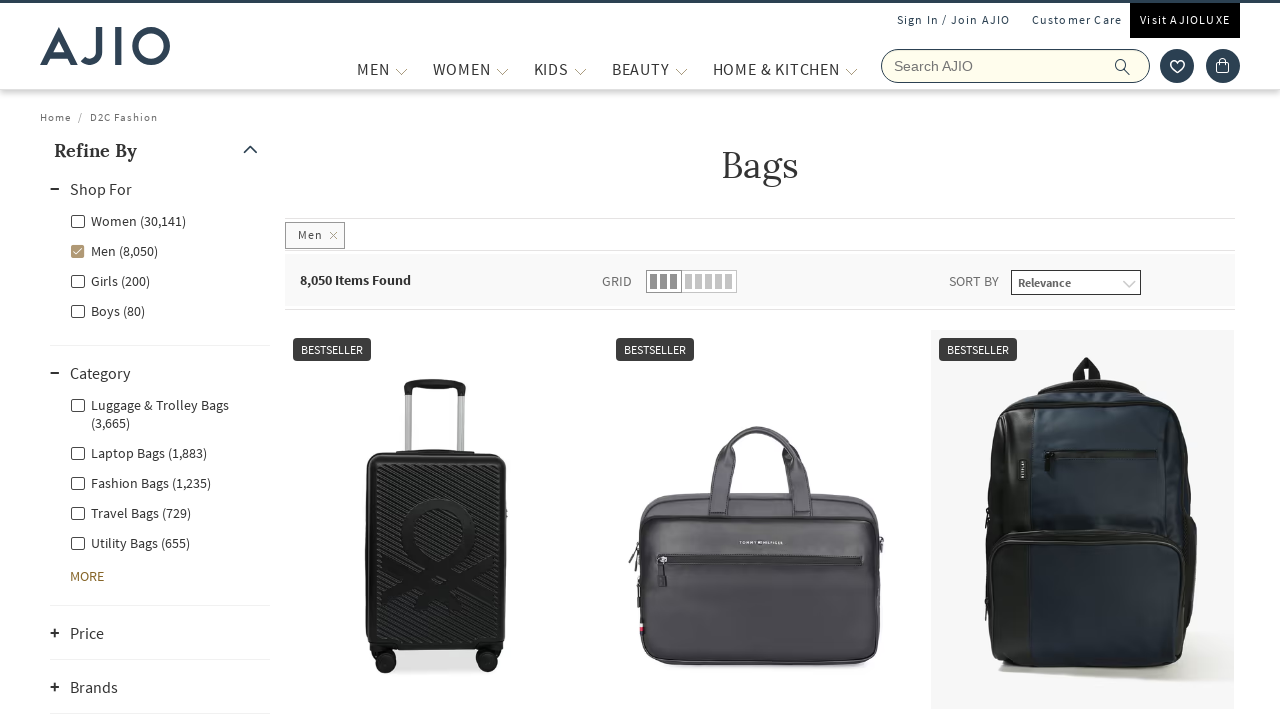

Clicked on Men - Fashion Bags category filter at (140, 482) on label.facet-linkname-l1l3nestedcategory[class*='Men - Fashion Bags']
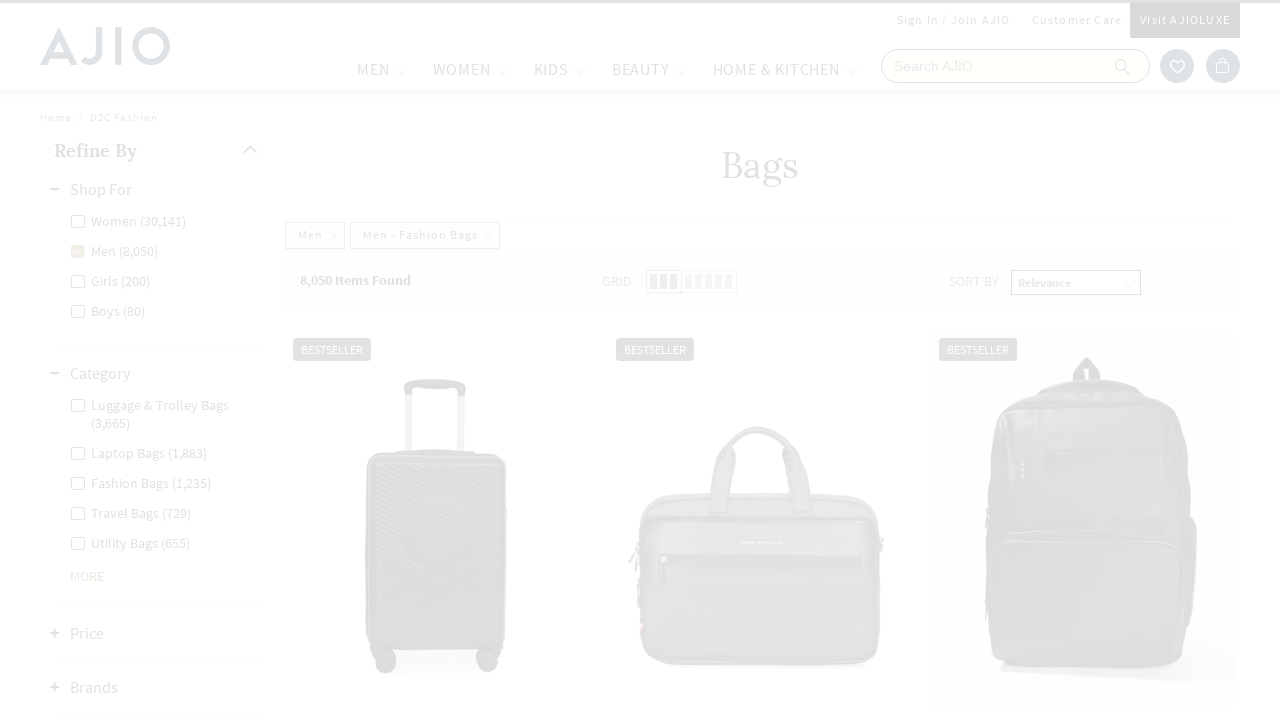

Waited 2 seconds for Fashion Bags filter to apply
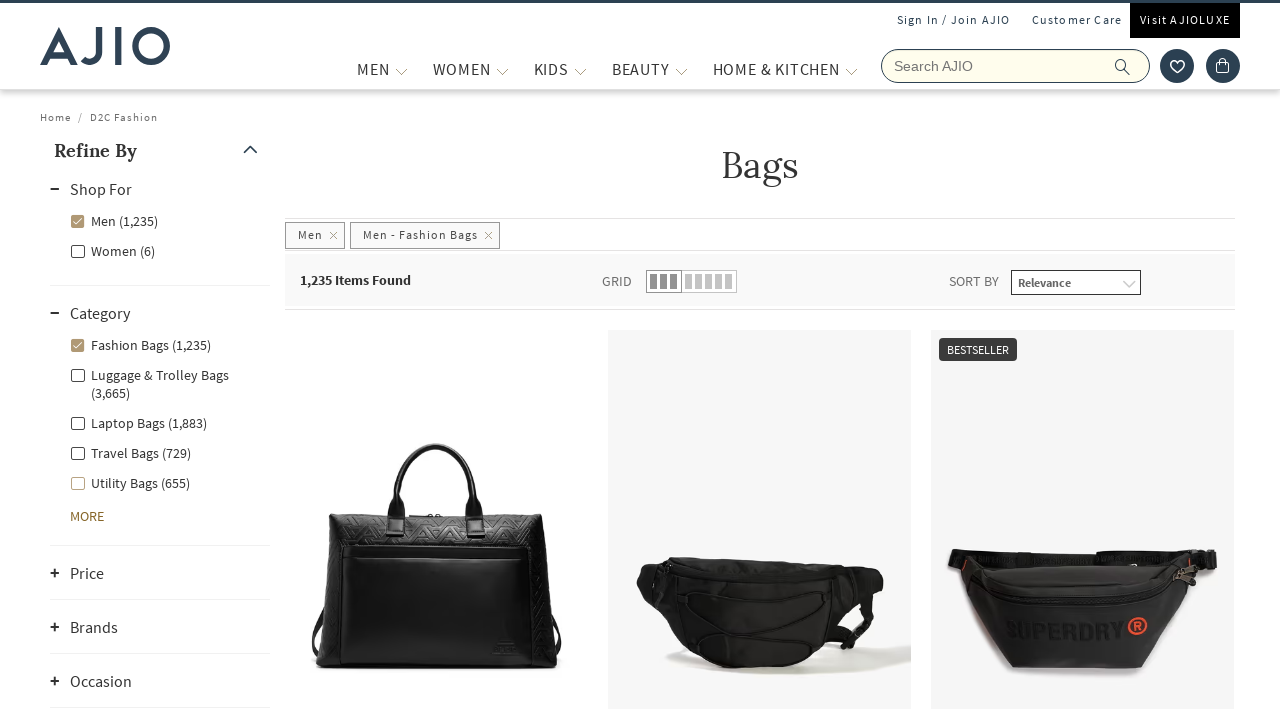

Verified product results count element is displayed
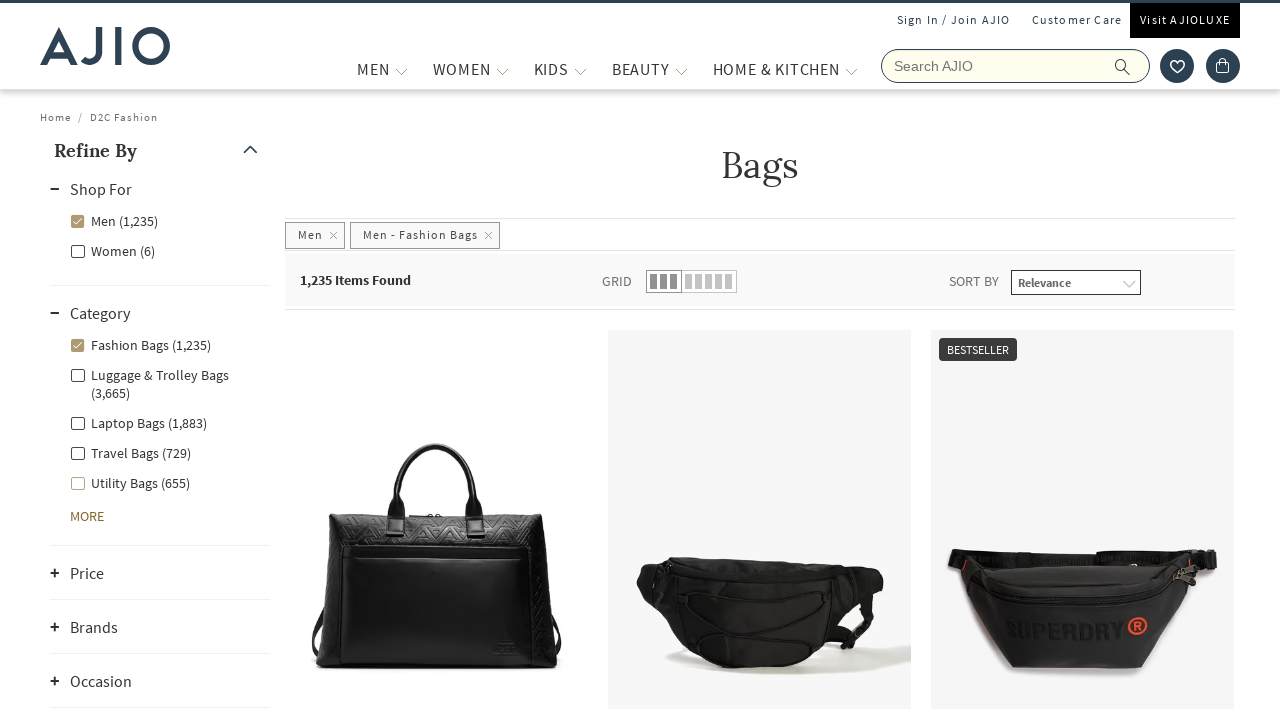

Verified brand elements are present in results
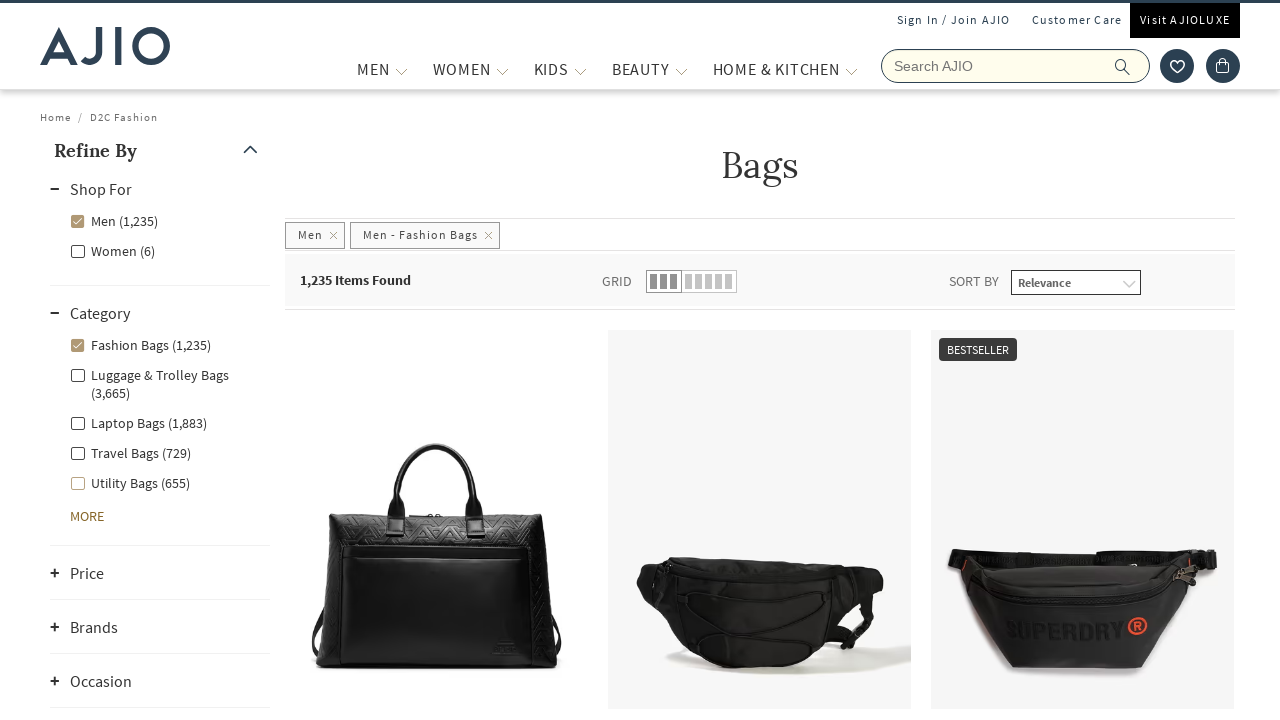

Verified product name elements are present in results
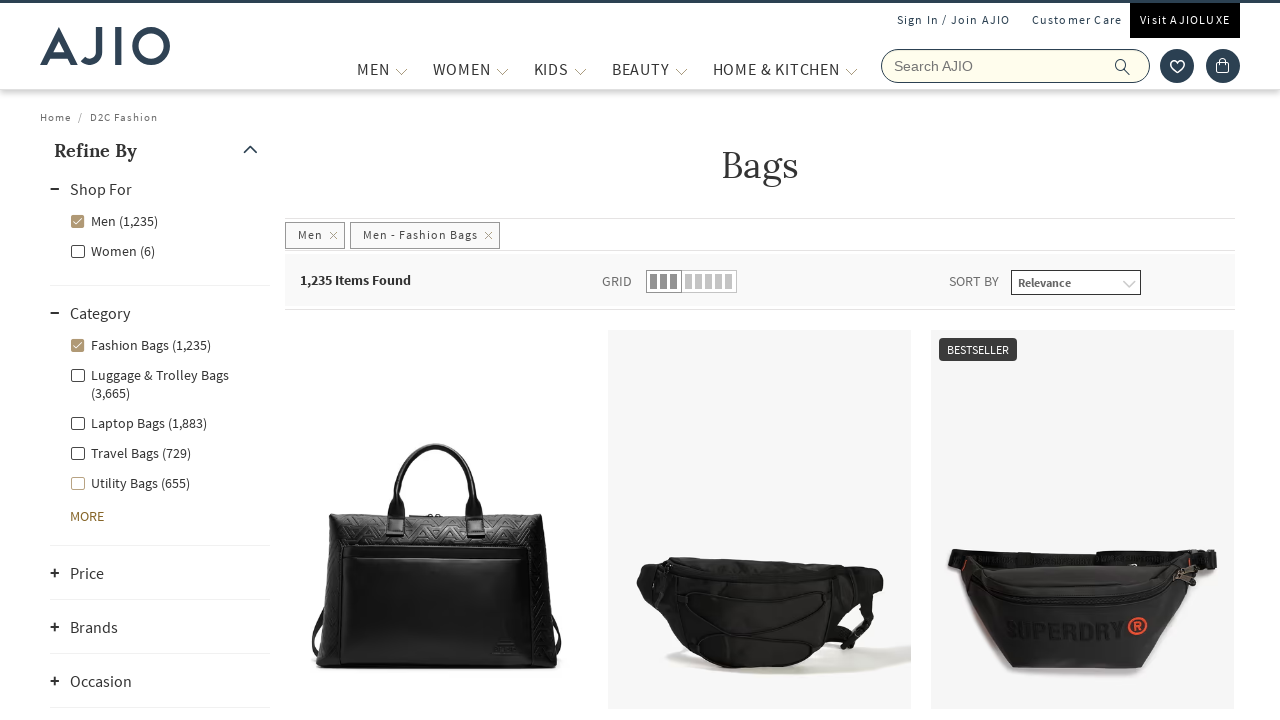

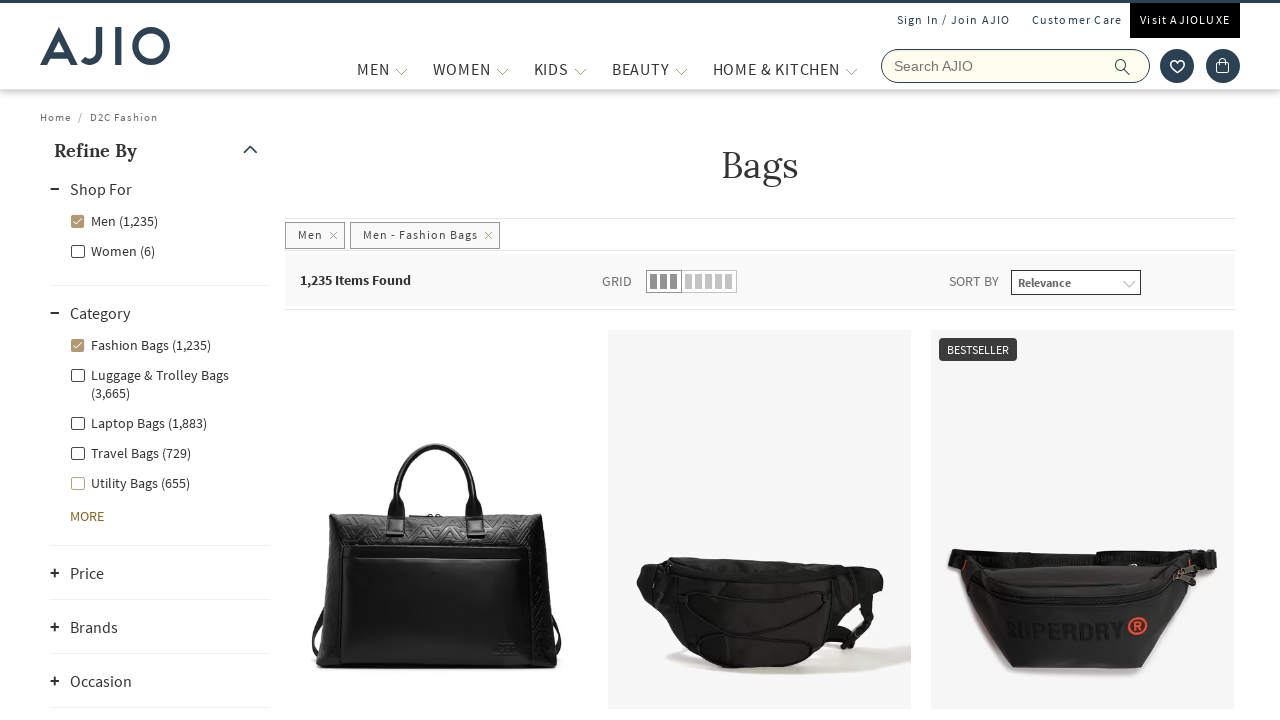